Tests adding a Samsung Galaxy S6 product to the shopping cart without logging in on DemoBlaze e-commerce site, then navigates to the cart to verify the product was added.

Starting URL: https://www.demoblaze.com/index.html

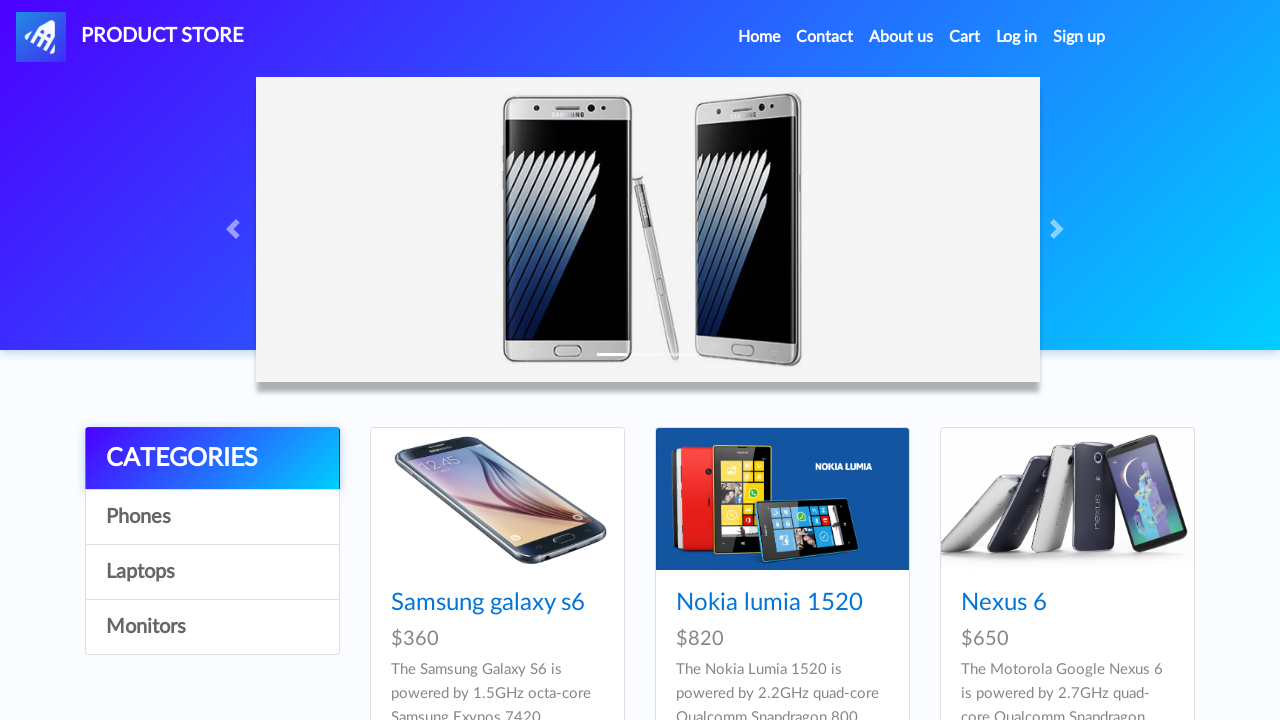

Clicked on Samsung Galaxy S6 product at (488, 603) on text=Samsung galaxy s6
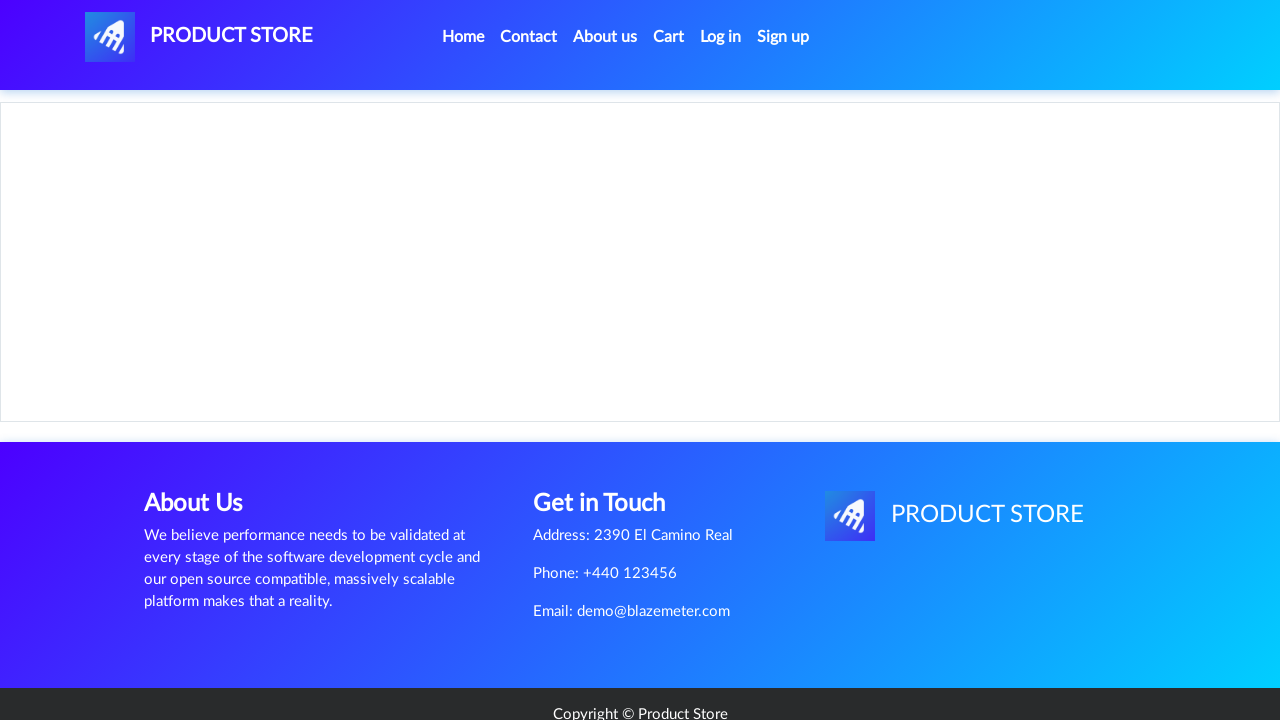

Product page loaded with Samsung Galaxy S6 heading visible
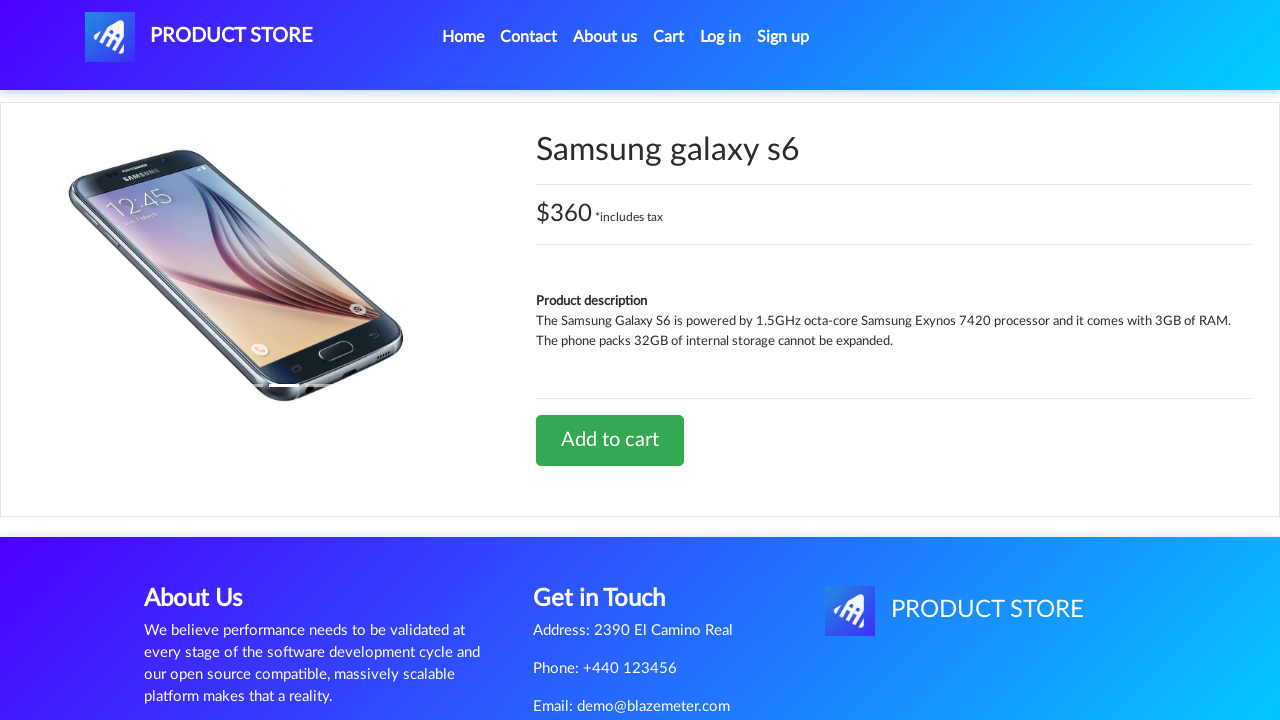

Clicked 'Add to cart' button at (610, 440) on a:has-text('Add to cart')
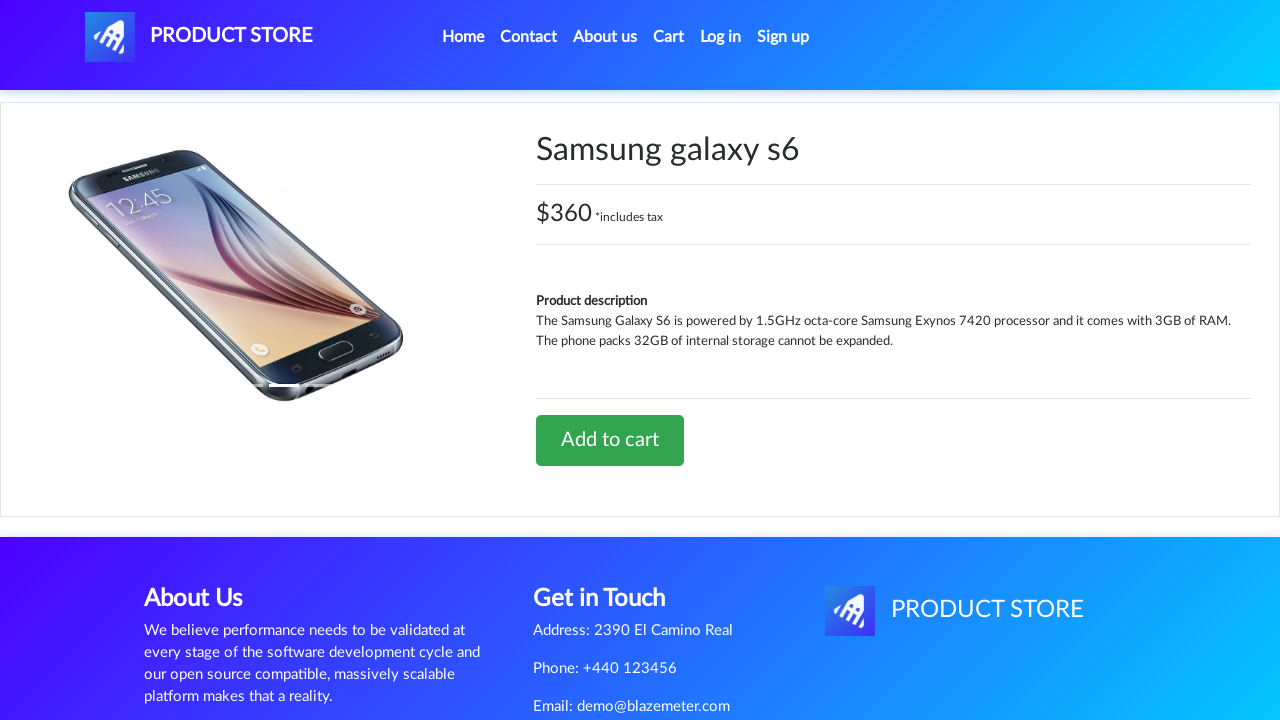

Accepted alert dialog confirming product addition to cart
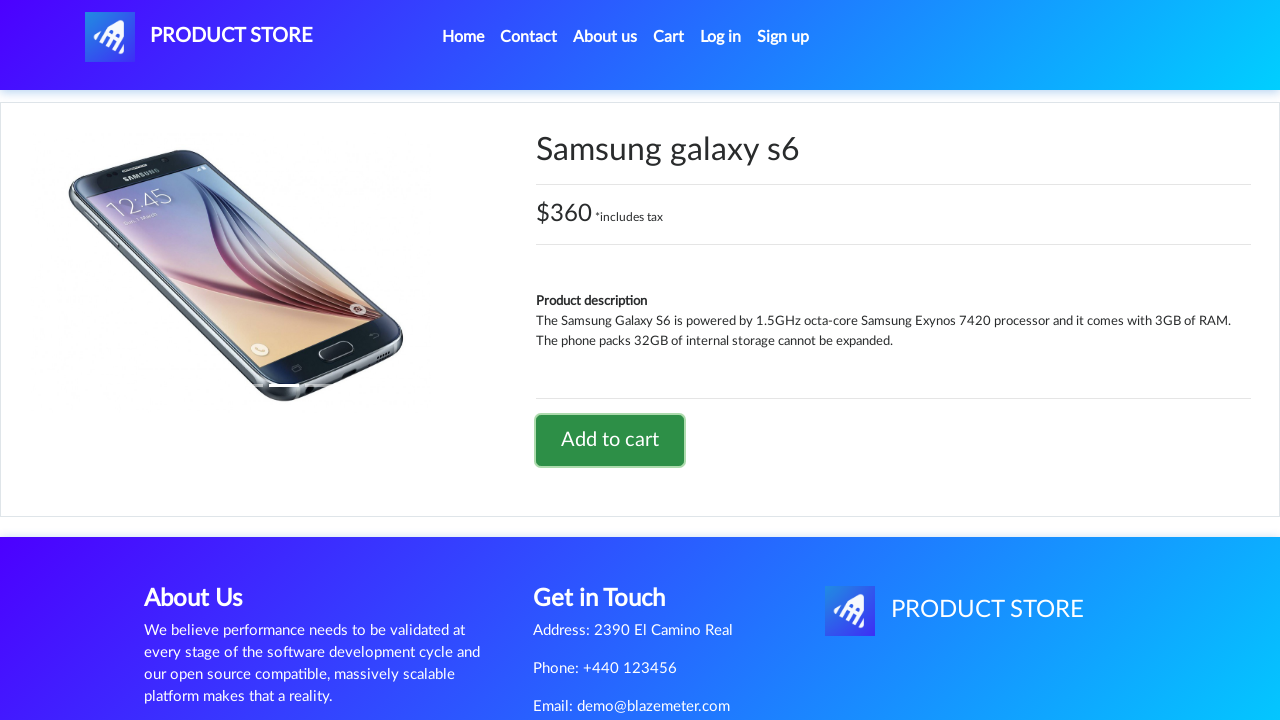

Clicked cart button to navigate to shopping cart at (669, 37) on #cartur
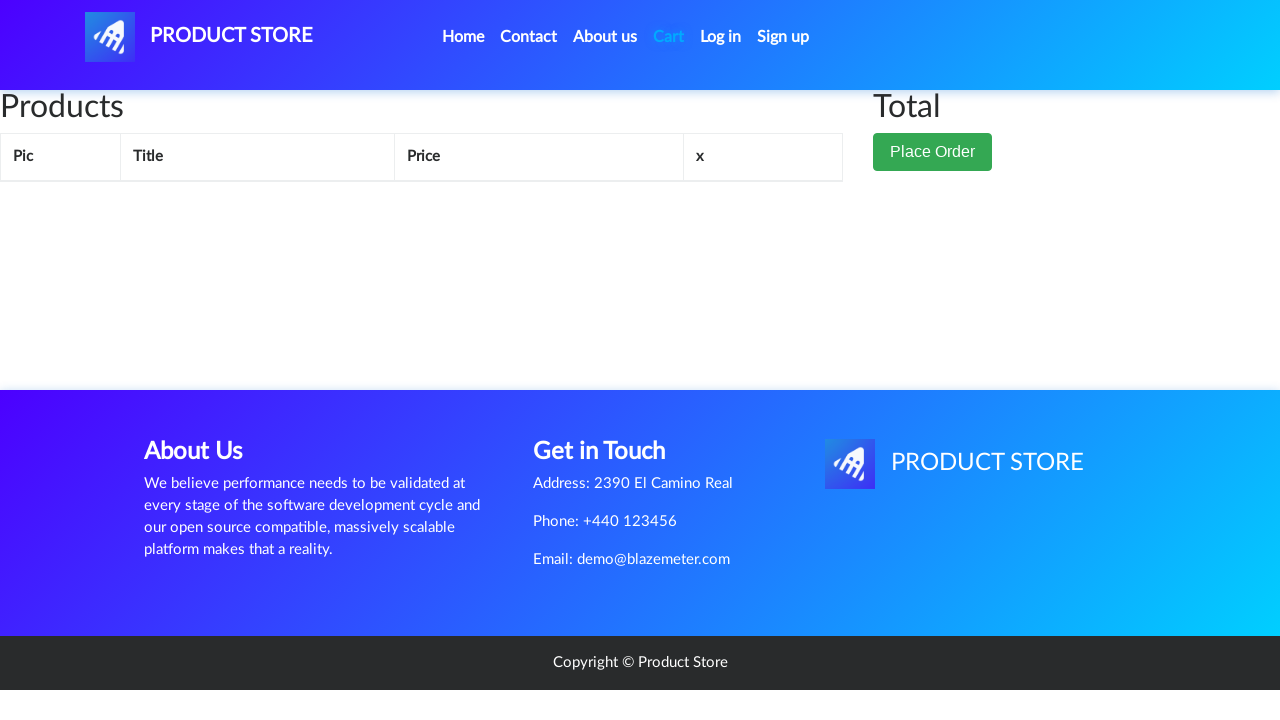

Samsung Galaxy S6 product successfully verified in shopping cart
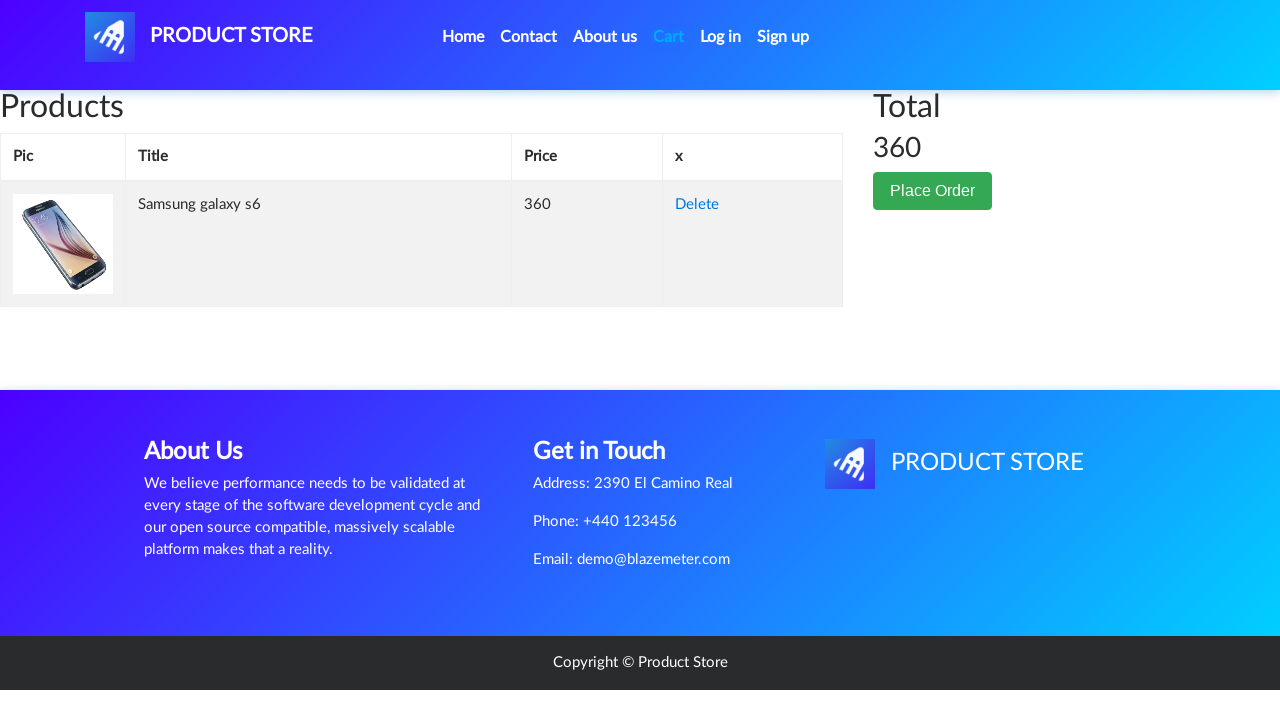

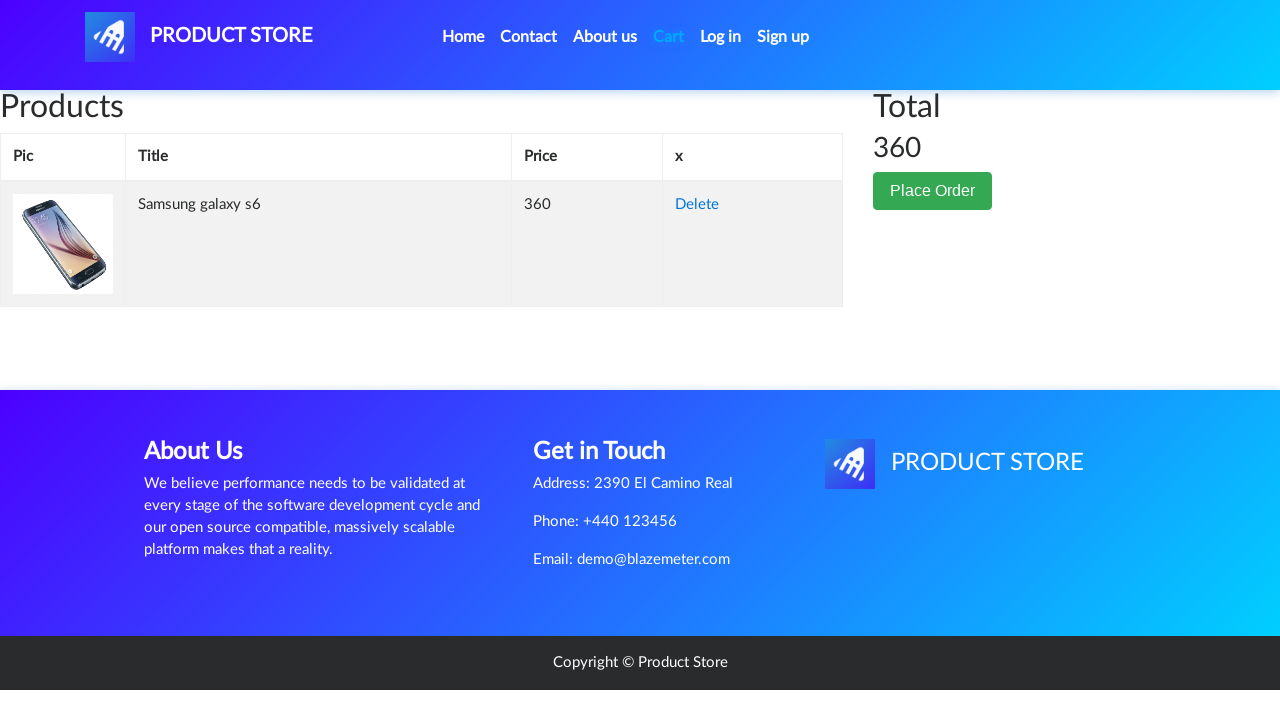